Fills out a practice form with personal information including name, email, gender, phone number, date of birth, subjects, hobbies, address, and state/city dropdowns

Starting URL: https://demoqa.com/automation-practice-form

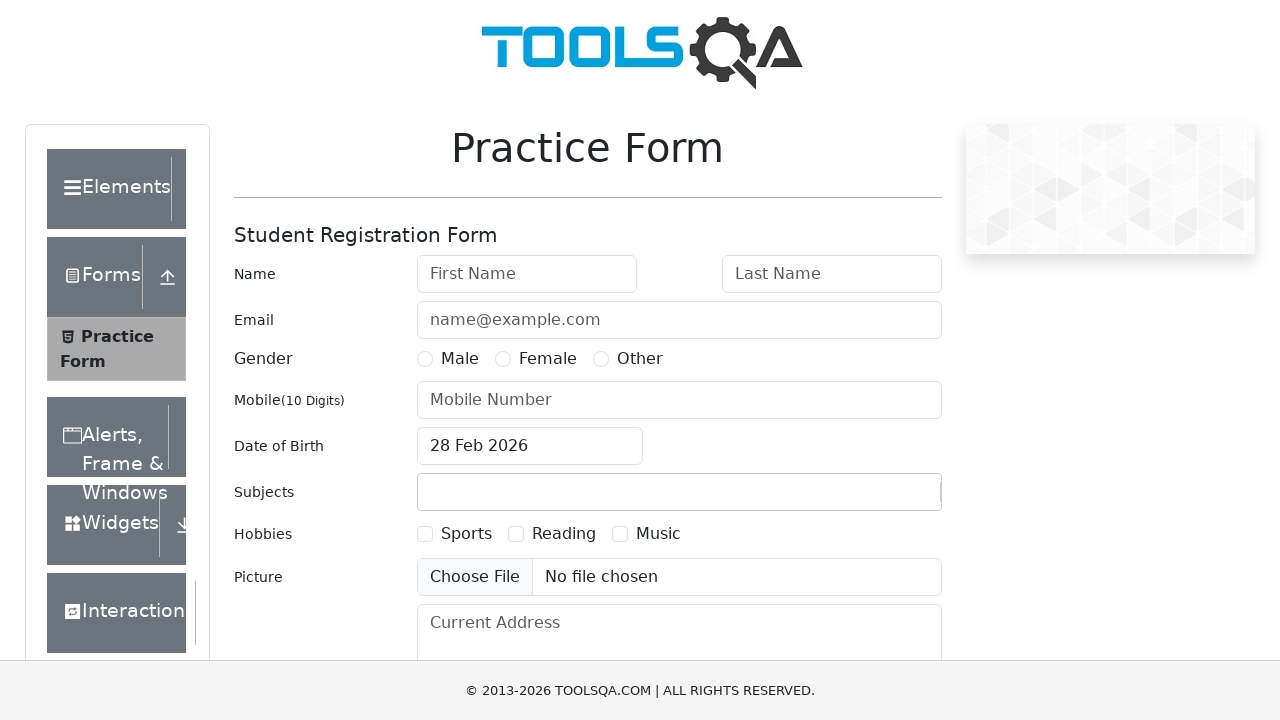

Filled first name field with 'John' on #firstName
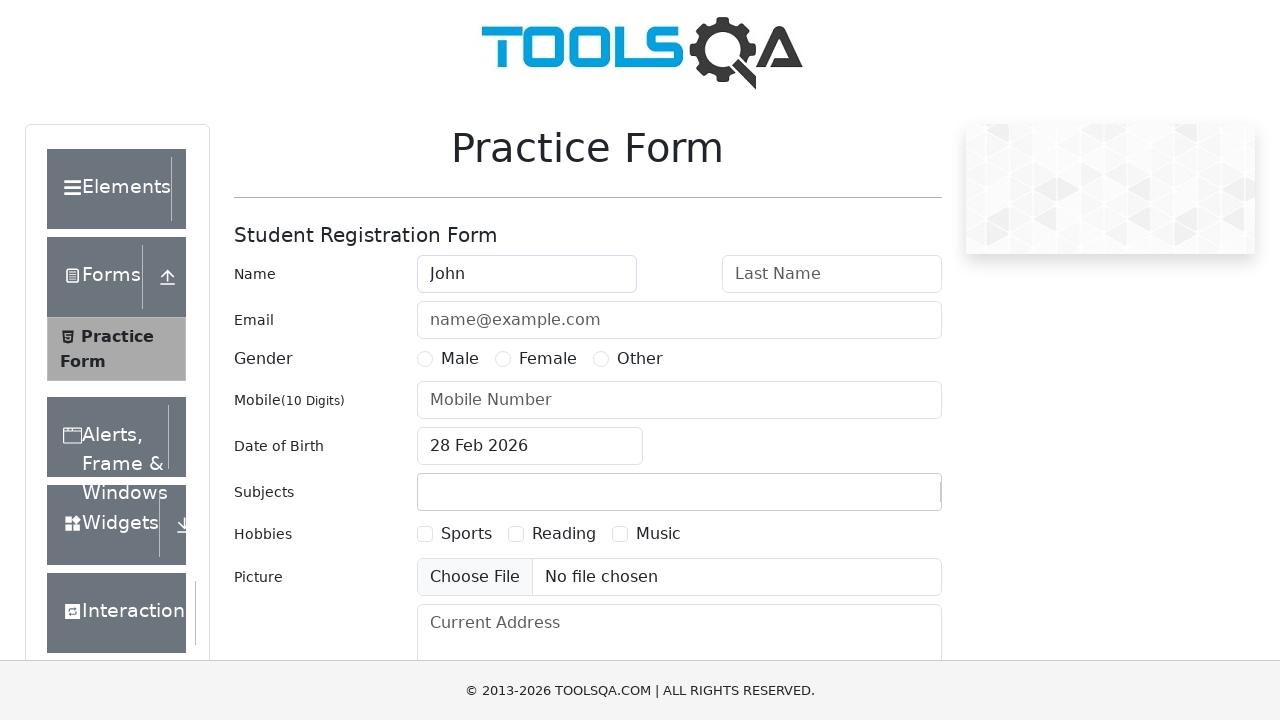

Filled last name field with 'Doe' on #lastName
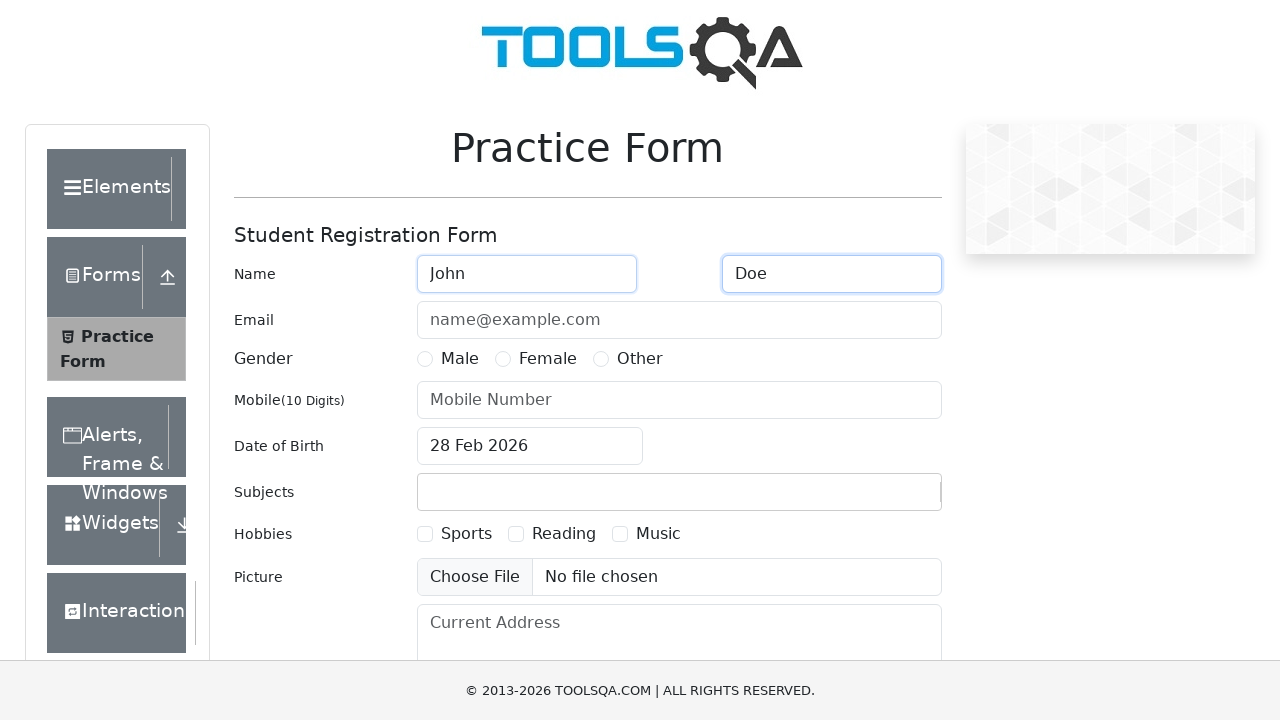

Filled email field with 'John.Doe@gmail.com' on #userEmail
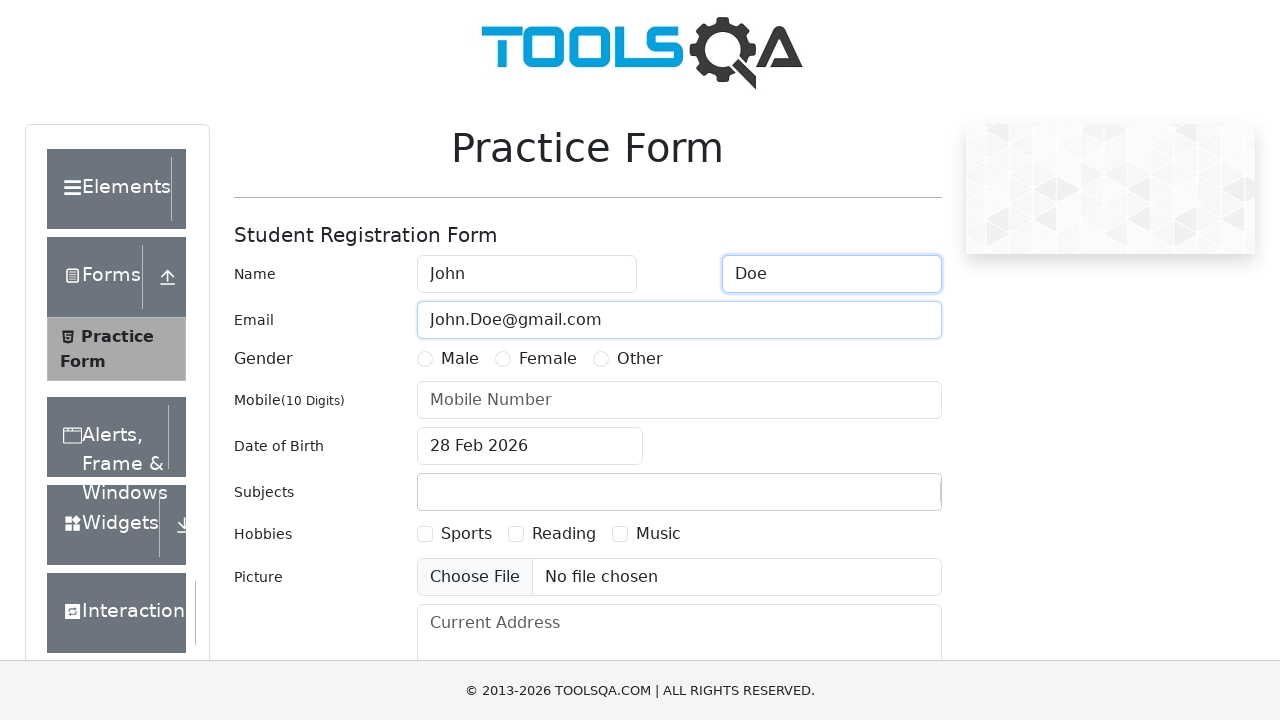

Selected Male gender radio button at (460, 359) on label[for='gender-radio-1']
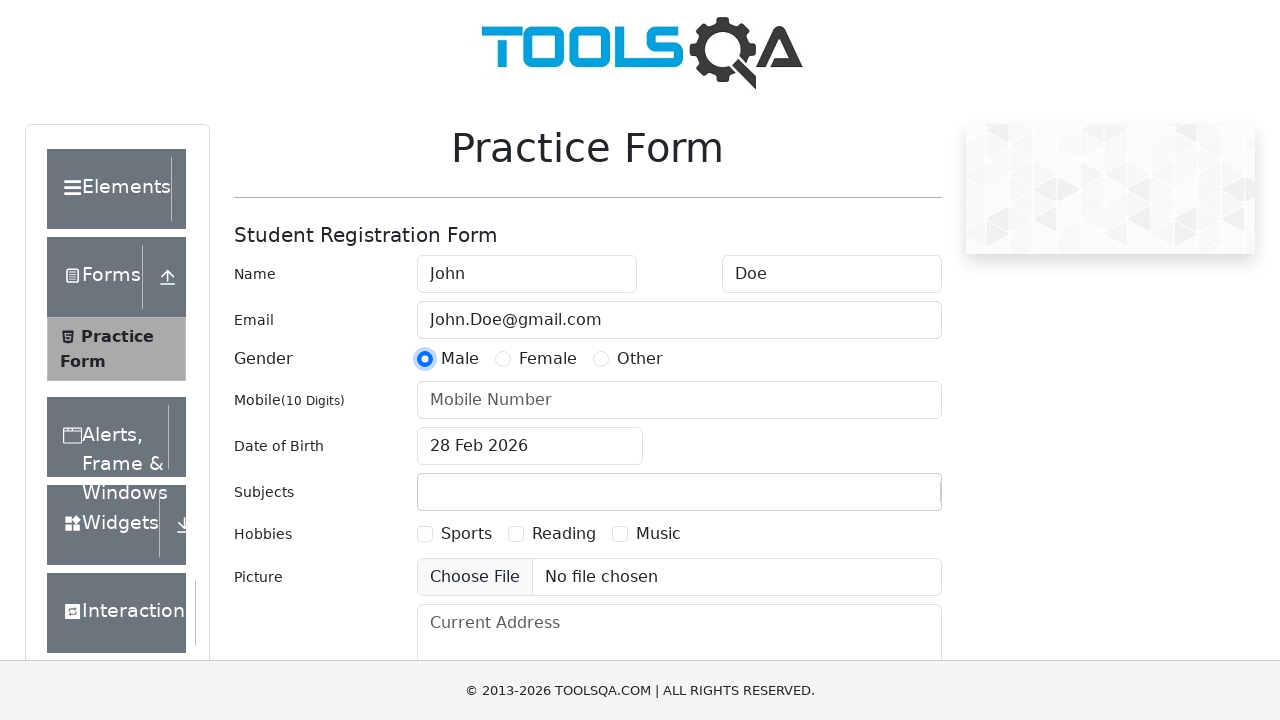

Filled phone number field with '0856523265' on #userNumber
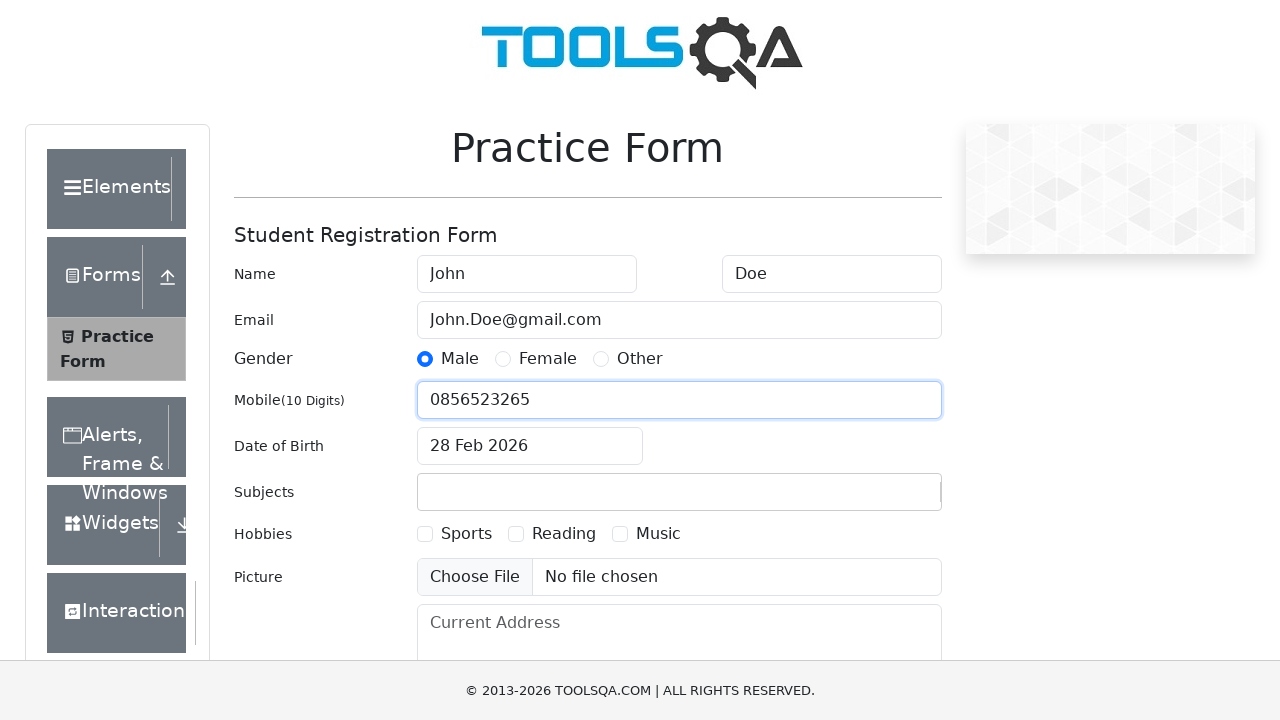

Scrolled to state element to reveal remaining form fields
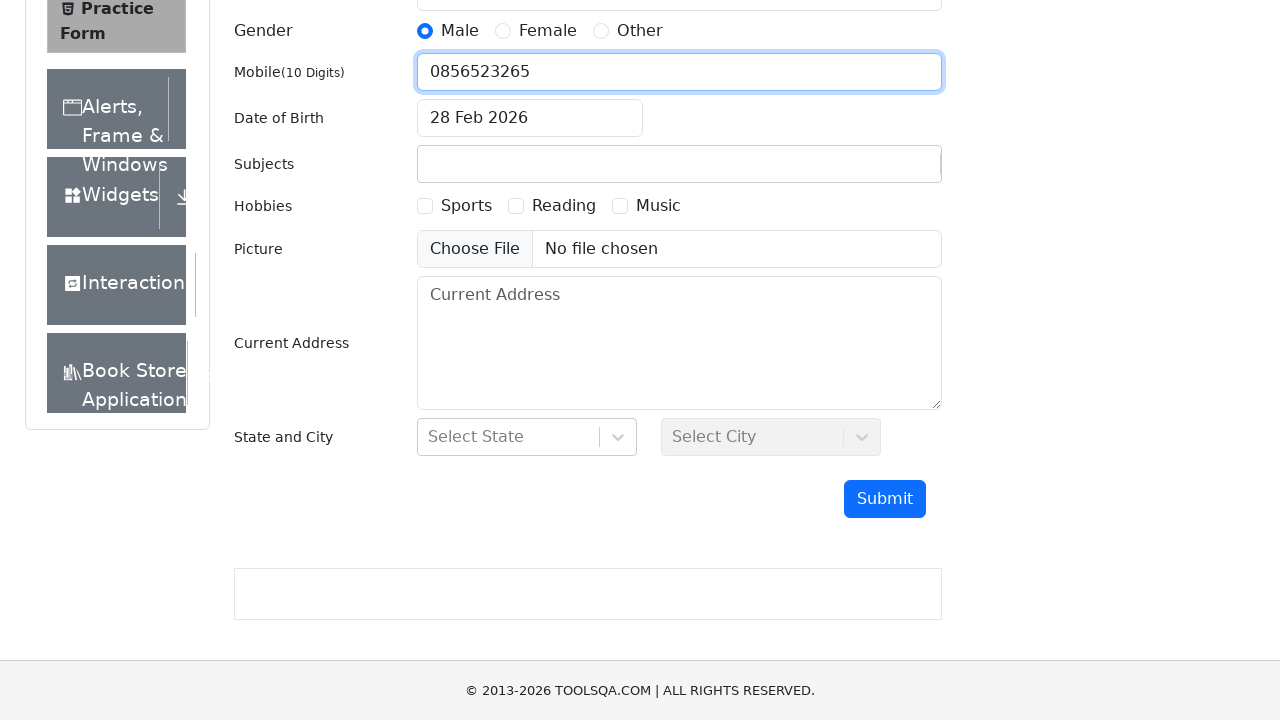

Clicked date of birth input to open date picker at (530, 118) on #dateOfBirthInput
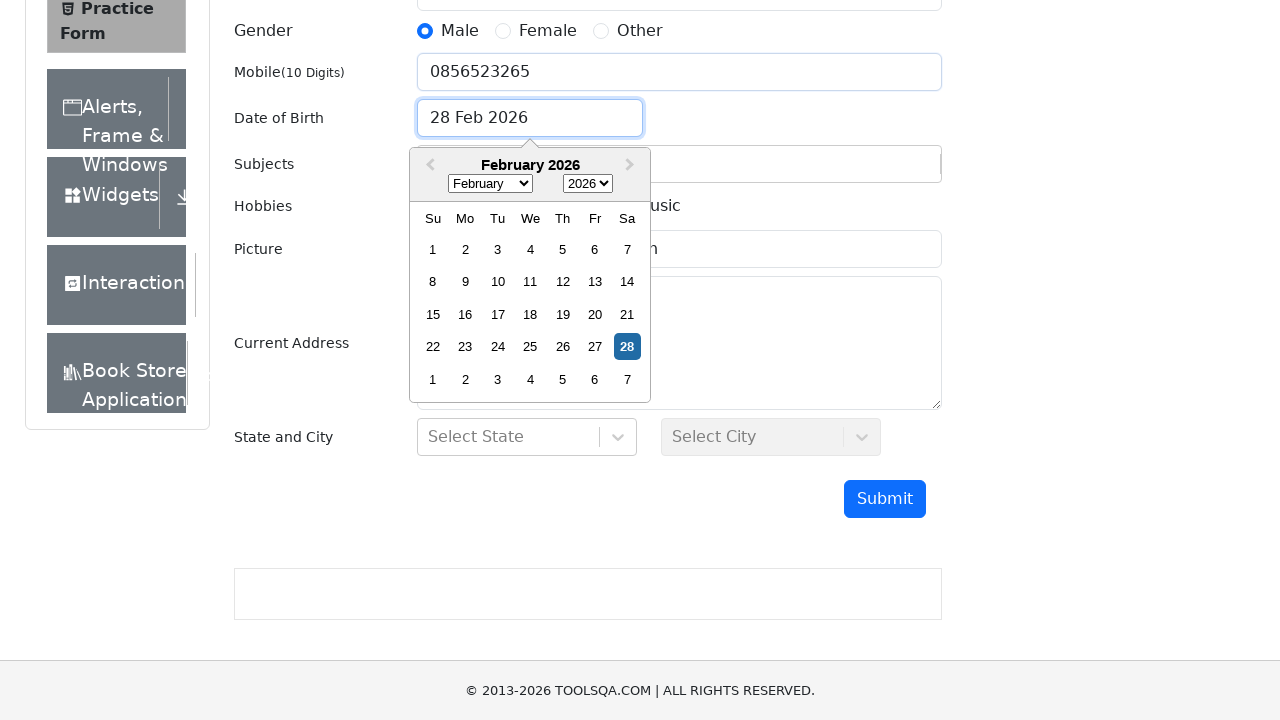

Selected month 9 (September) from date picker on .react-datepicker__month-select
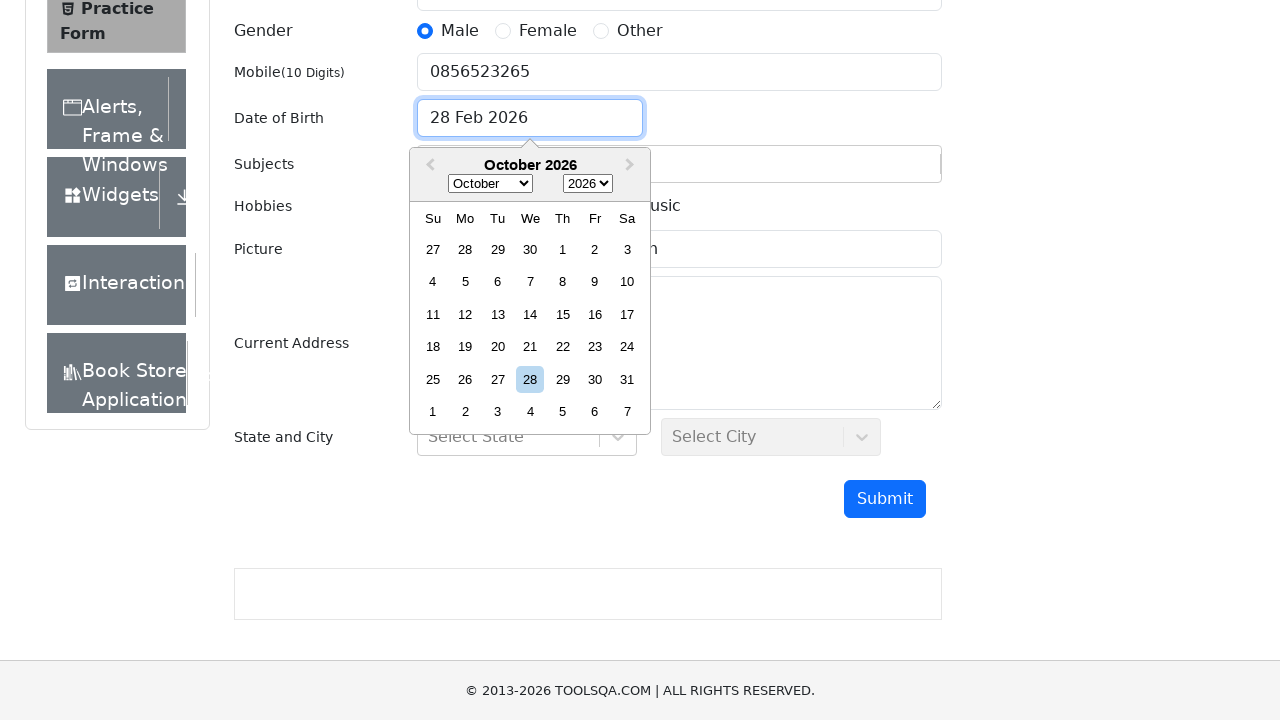

Filled subjects input field with 'math' on #subjectsInput
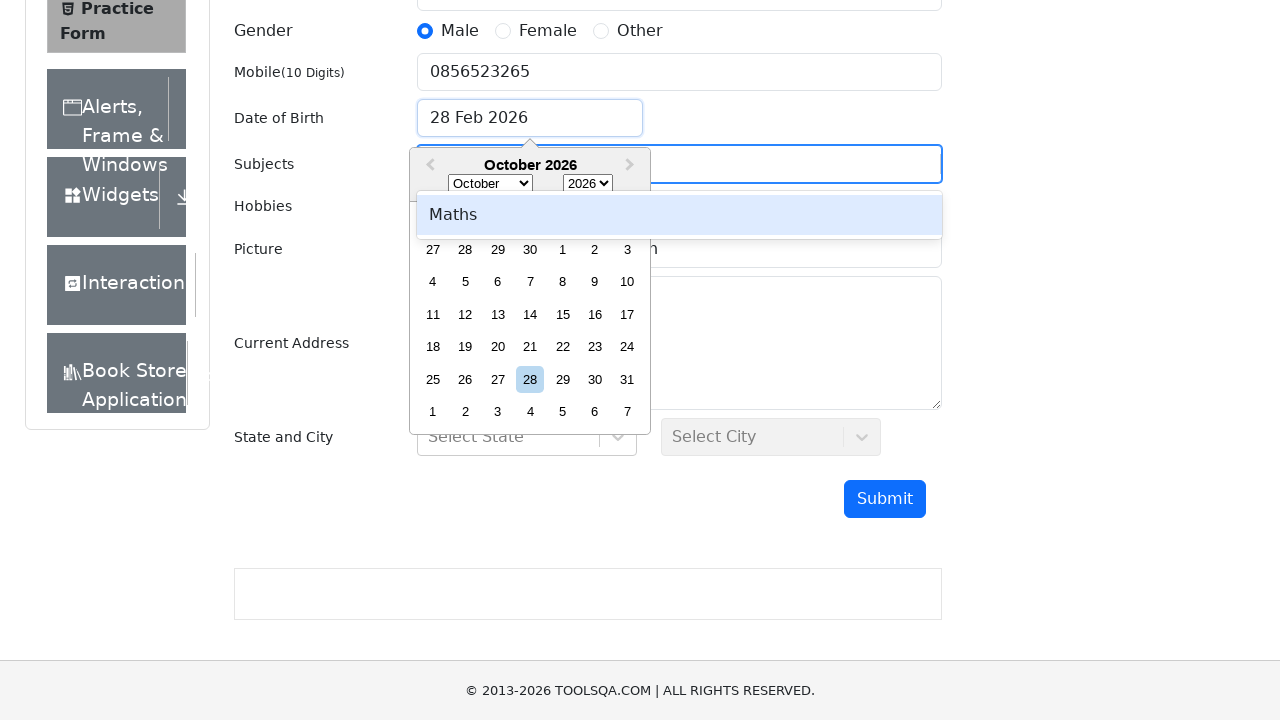

Selected 'Maths' from subjects dropdown at (679, 215) on xpath=//div[text()='Maths']
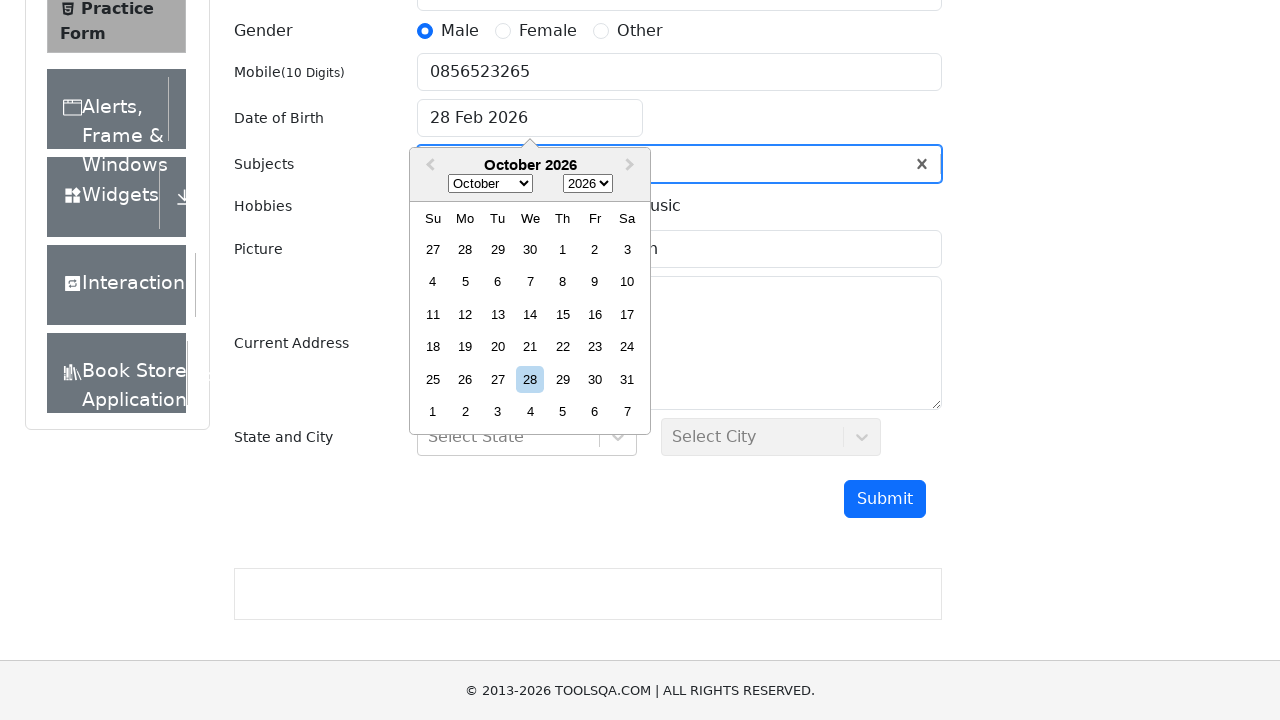

Checked first hobbies checkbox at (466, 534) on label[for='hobbies-checkbox-1']
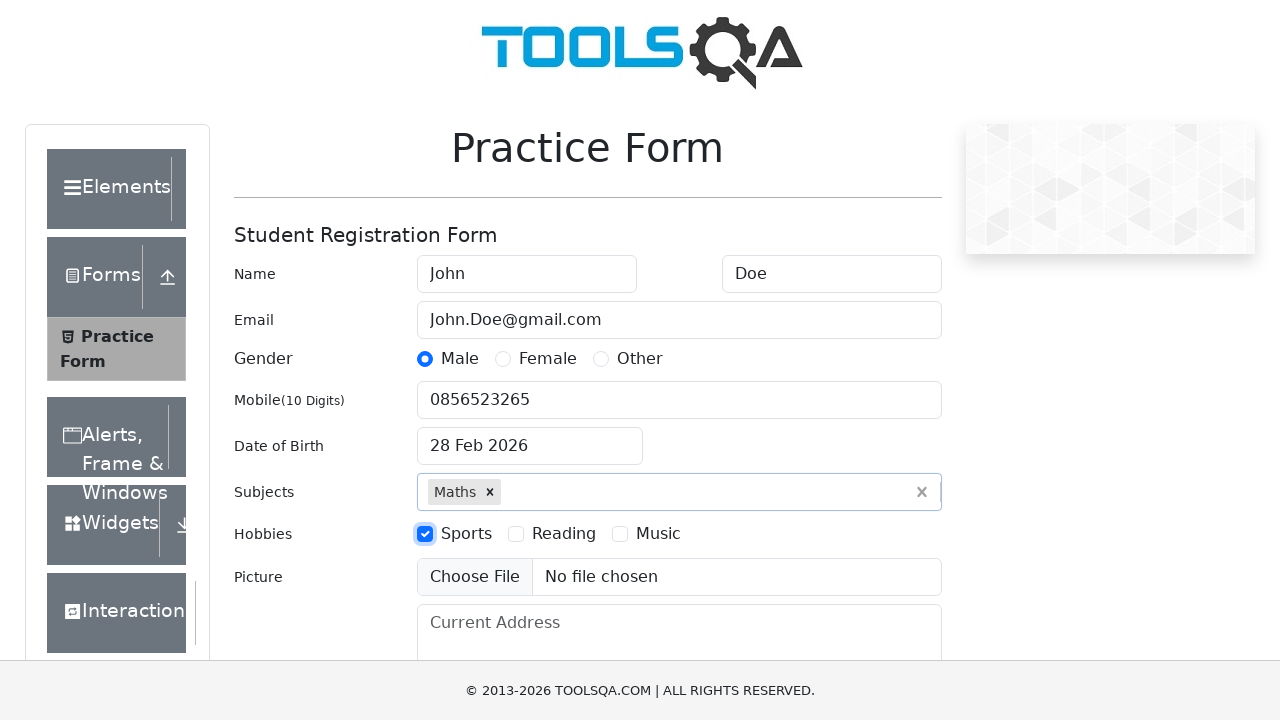

Checked second hobbies checkbox at (564, 534) on label[for='hobbies-checkbox-2']
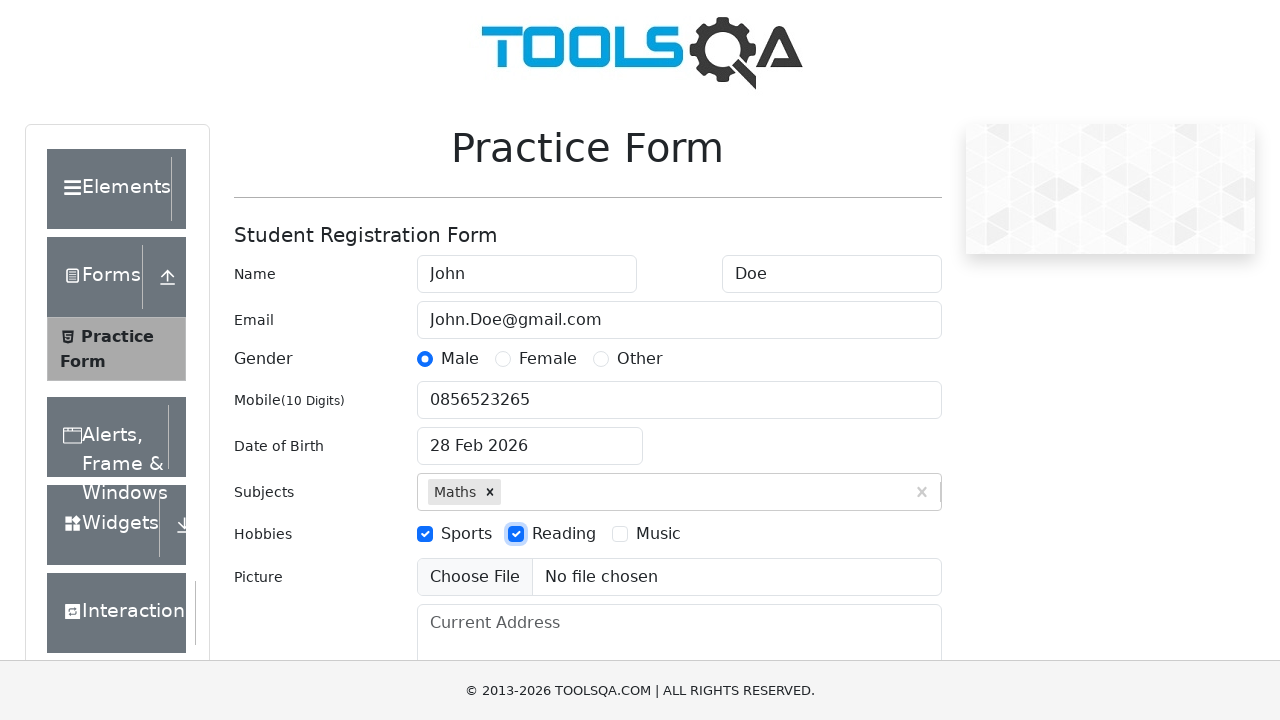

Filled current address field with '123 Main Street' on #currentAddress
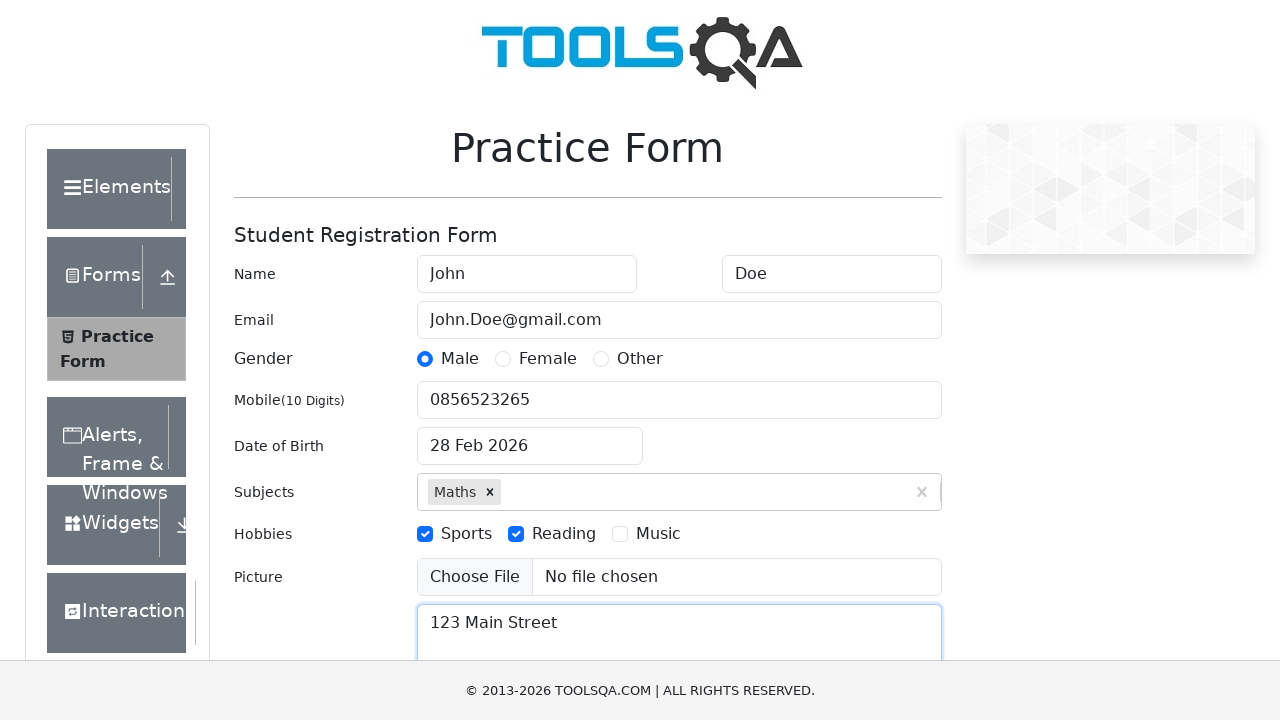

Filled state input field with 'NCR' on //input[@id='react-select-3-input']
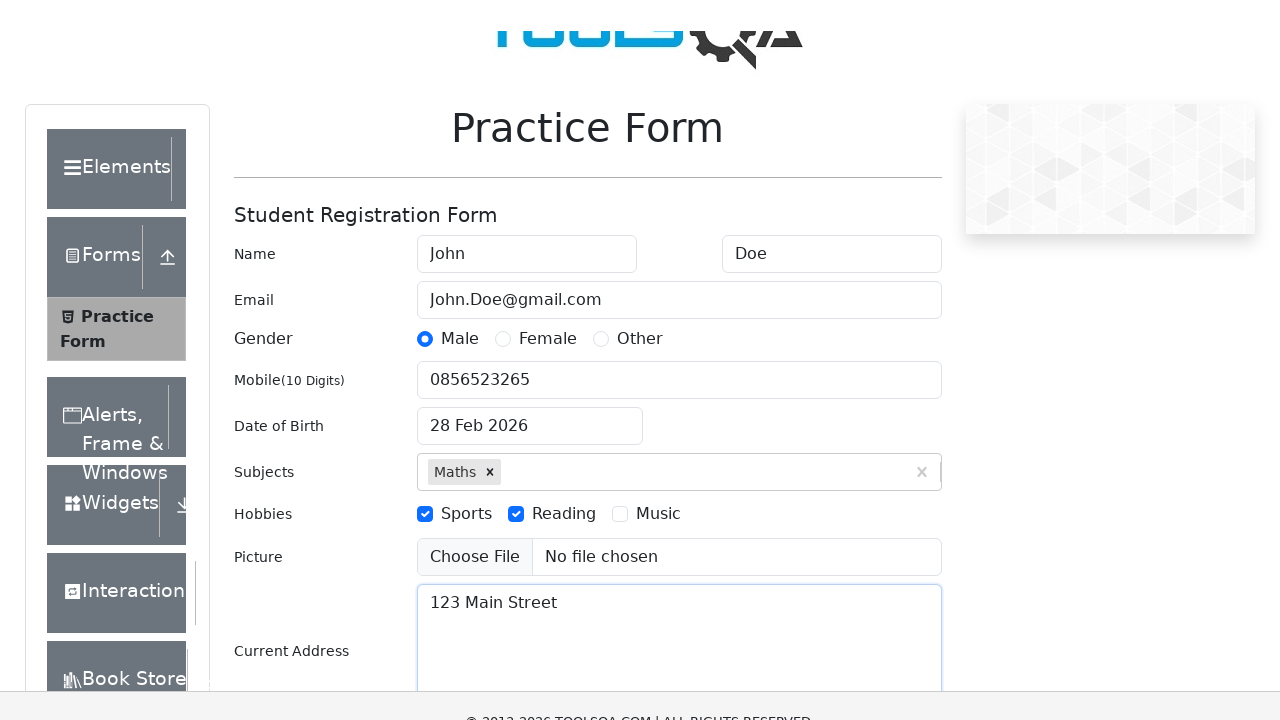

Selected state from dropdown at (527, 688) on xpath=//div[contains(@id,'react-select')]
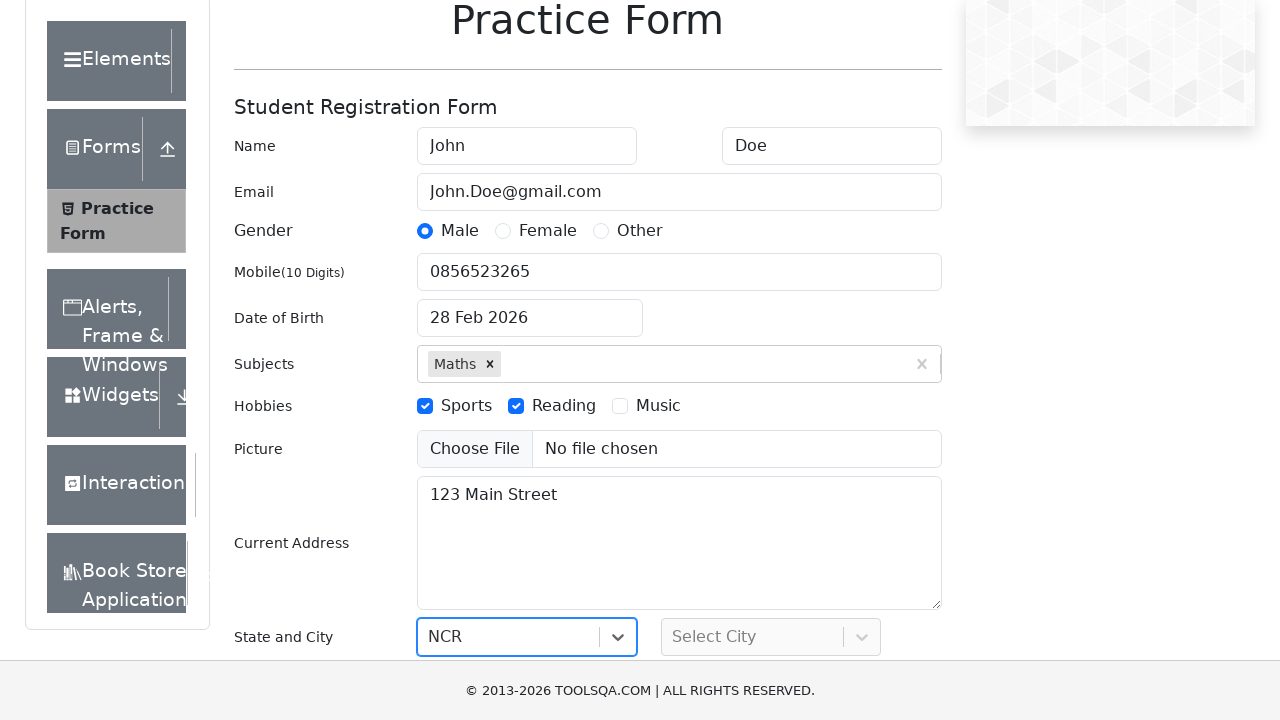

Filled city input field with 'Noida' on //input[@id='react-select-4-input']
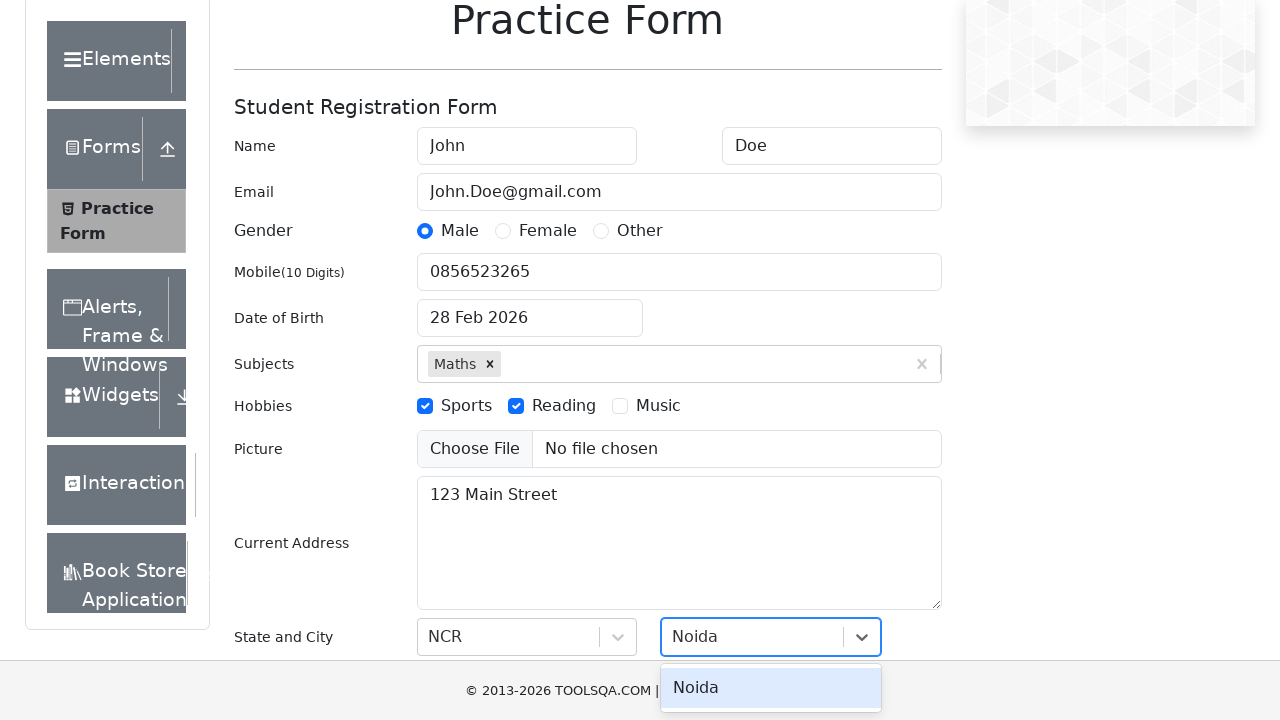

Selected city from dropdown at (771, 688) on xpath=//div[contains(@id,'react-select')]
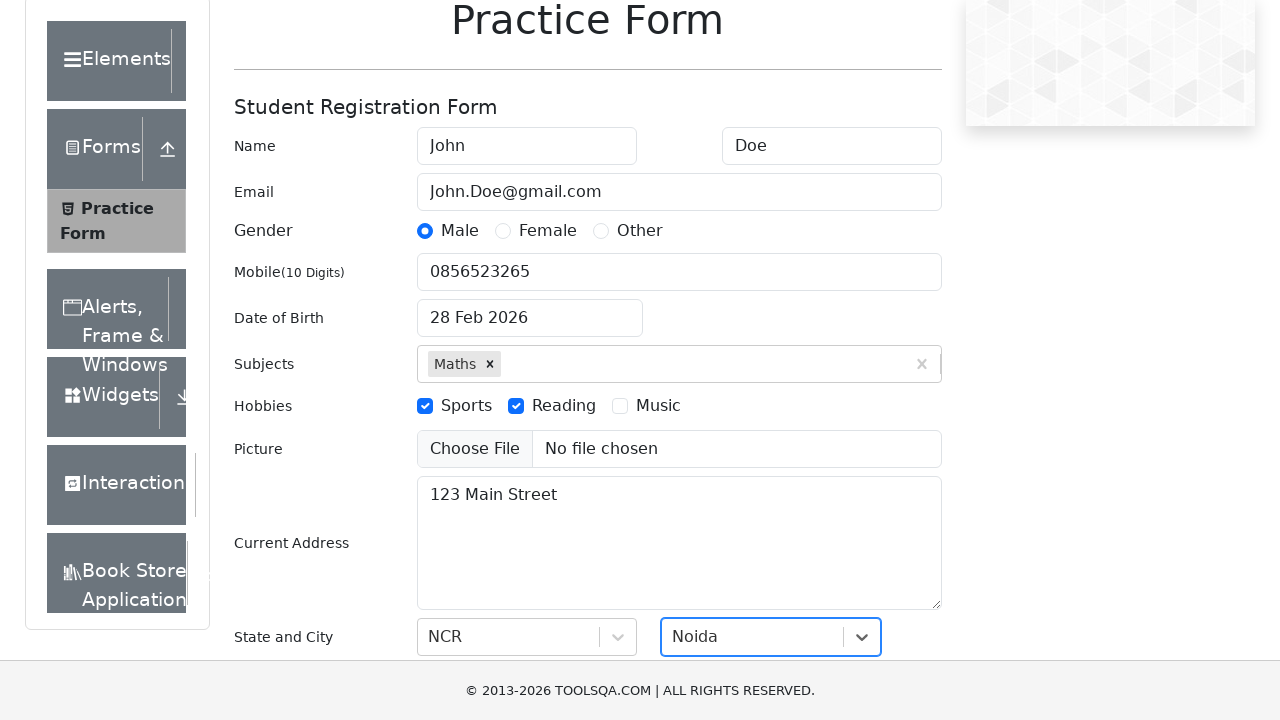

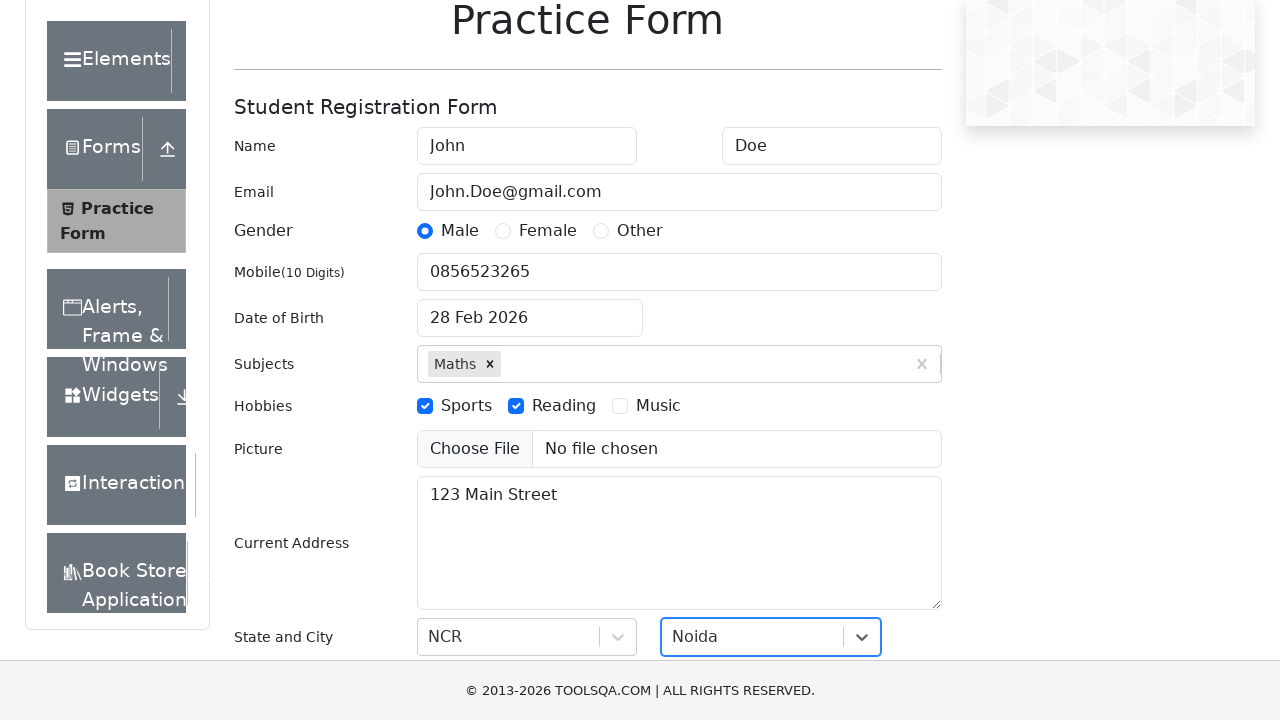